Tests adding todo items to the list by filling the input field and pressing Enter for multiple items, then verifying they appear in the list.

Starting URL: https://demo.playwright.dev/todomvc

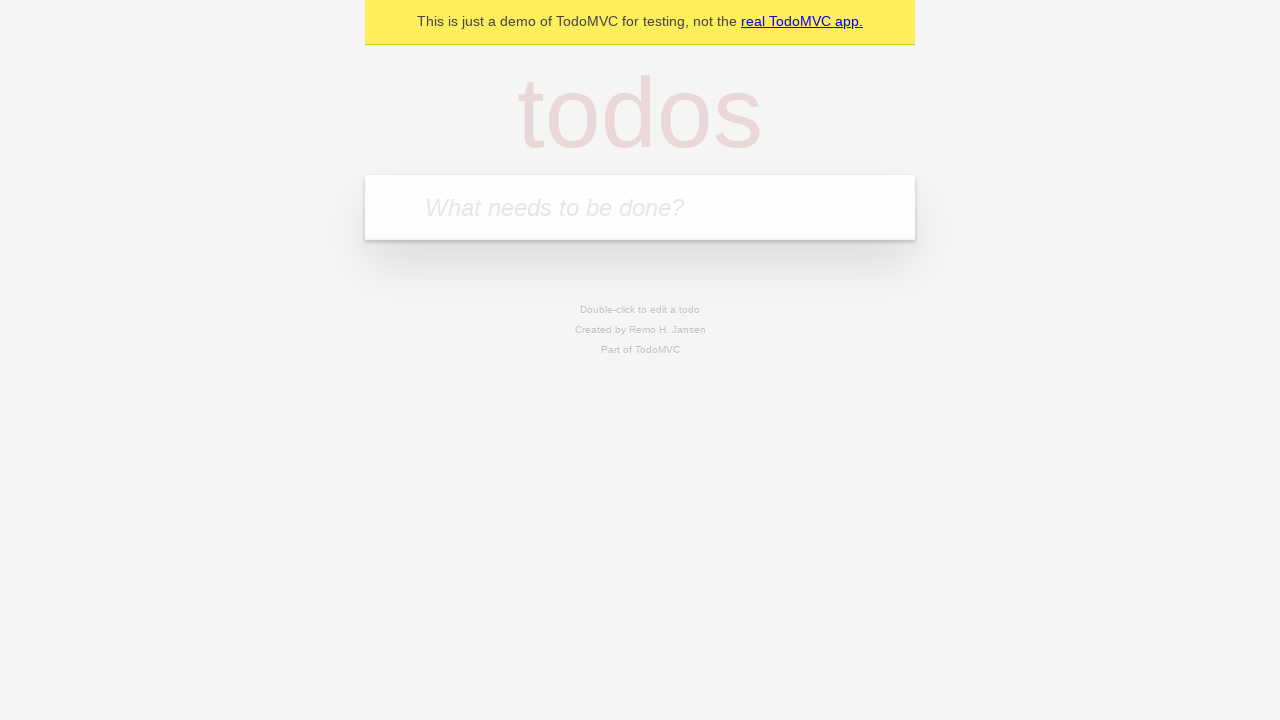

Navigated to TodoMVC demo page
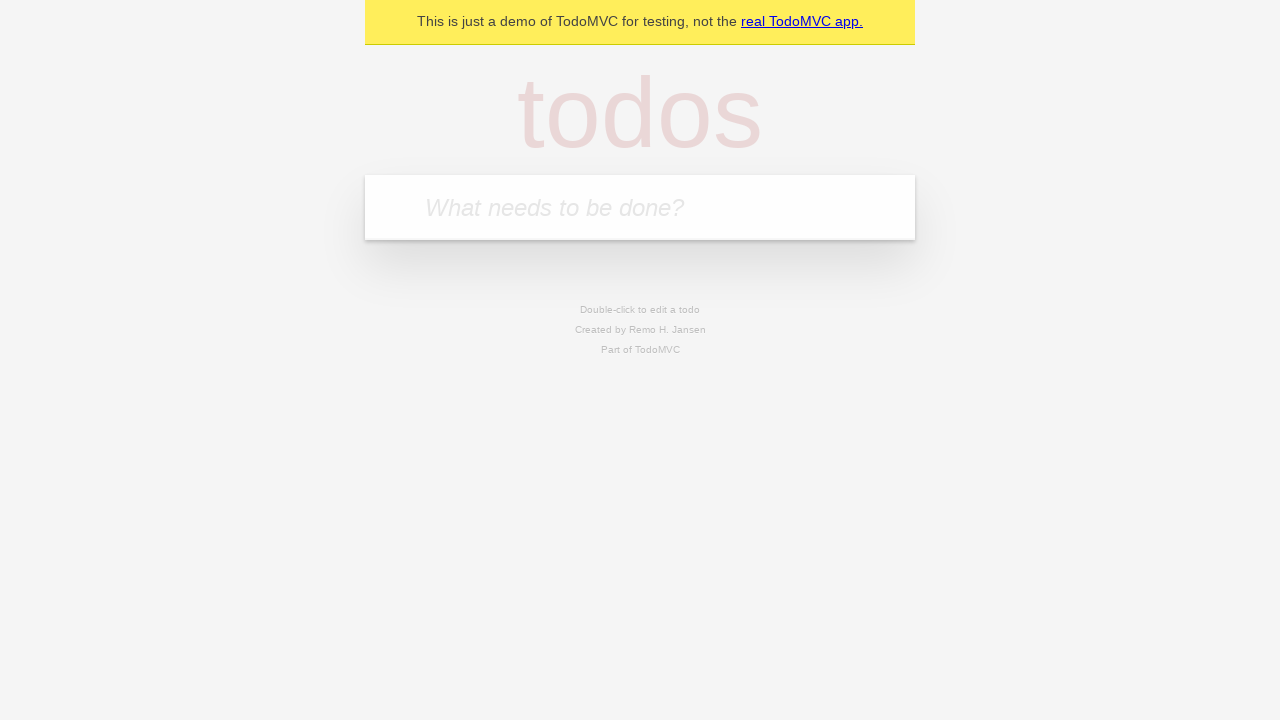

Filled input field with first todo item 'buy some cheese' on input.new-todo
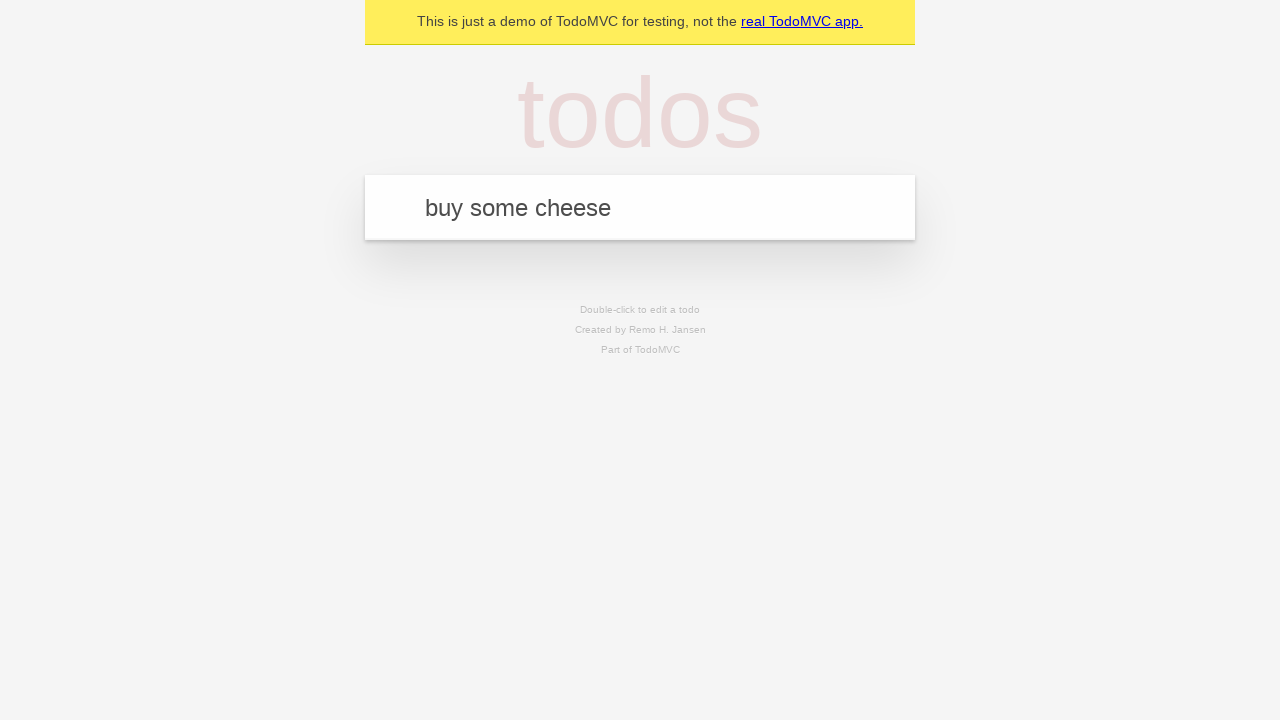

Pressed Enter to add first todo item on input.new-todo
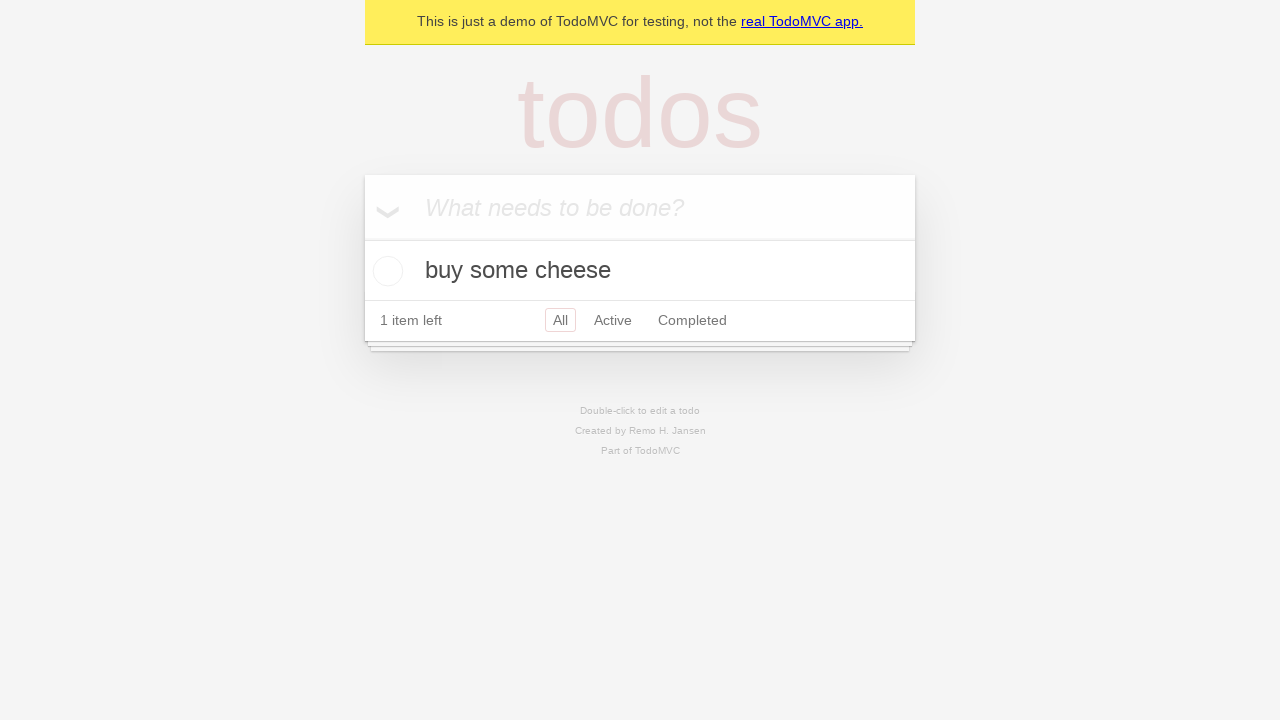

First todo item 'buy some cheese' appeared in the list
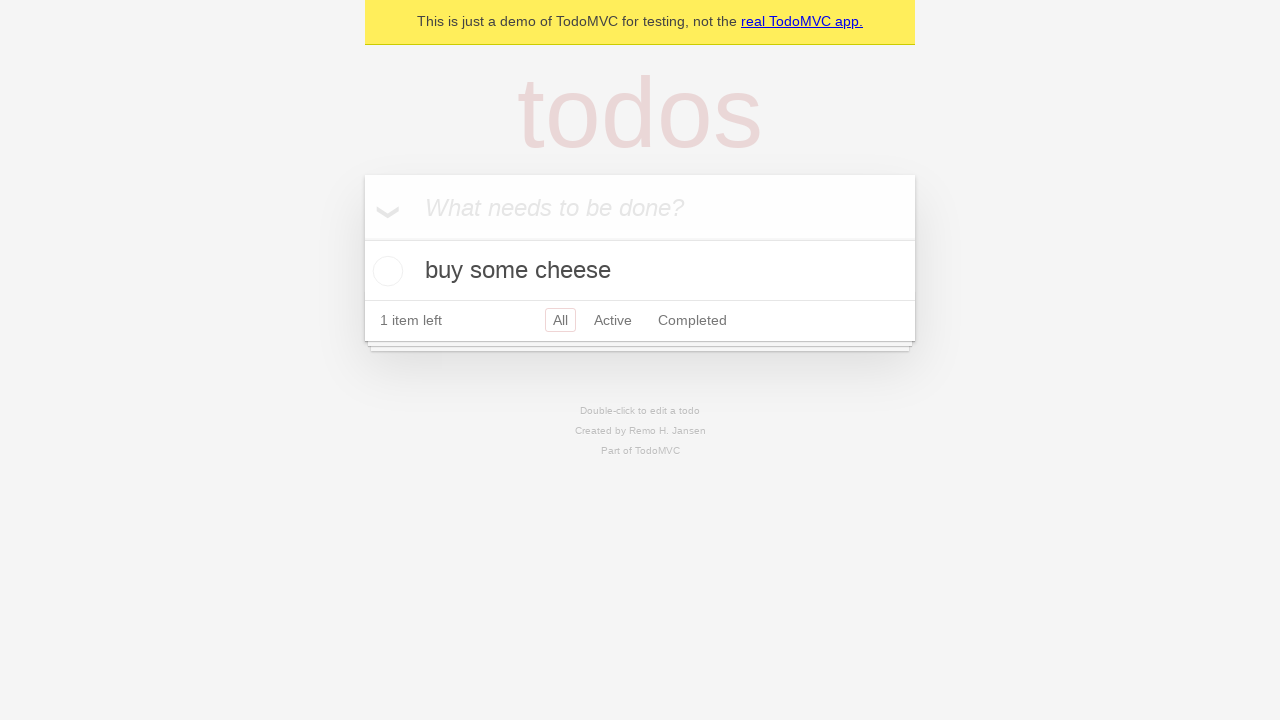

Filled input field with second todo item 'feed the cat' on input.new-todo
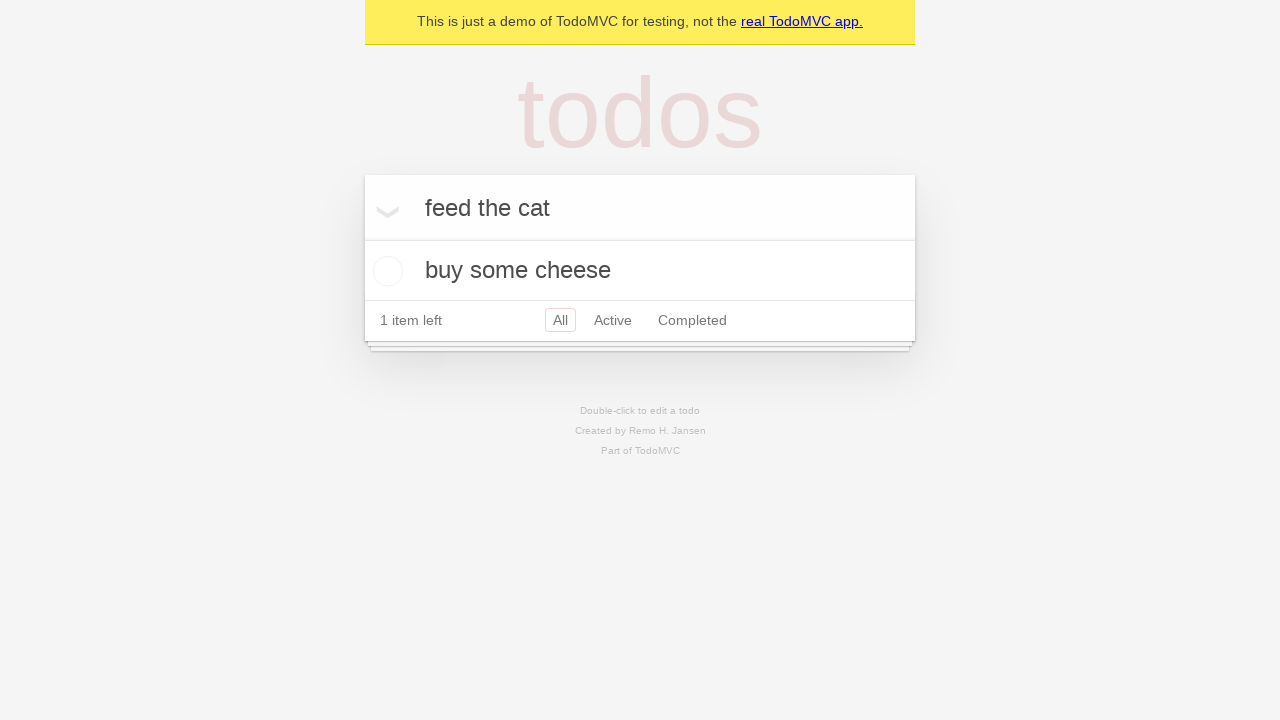

Pressed Enter to add second todo item on input.new-todo
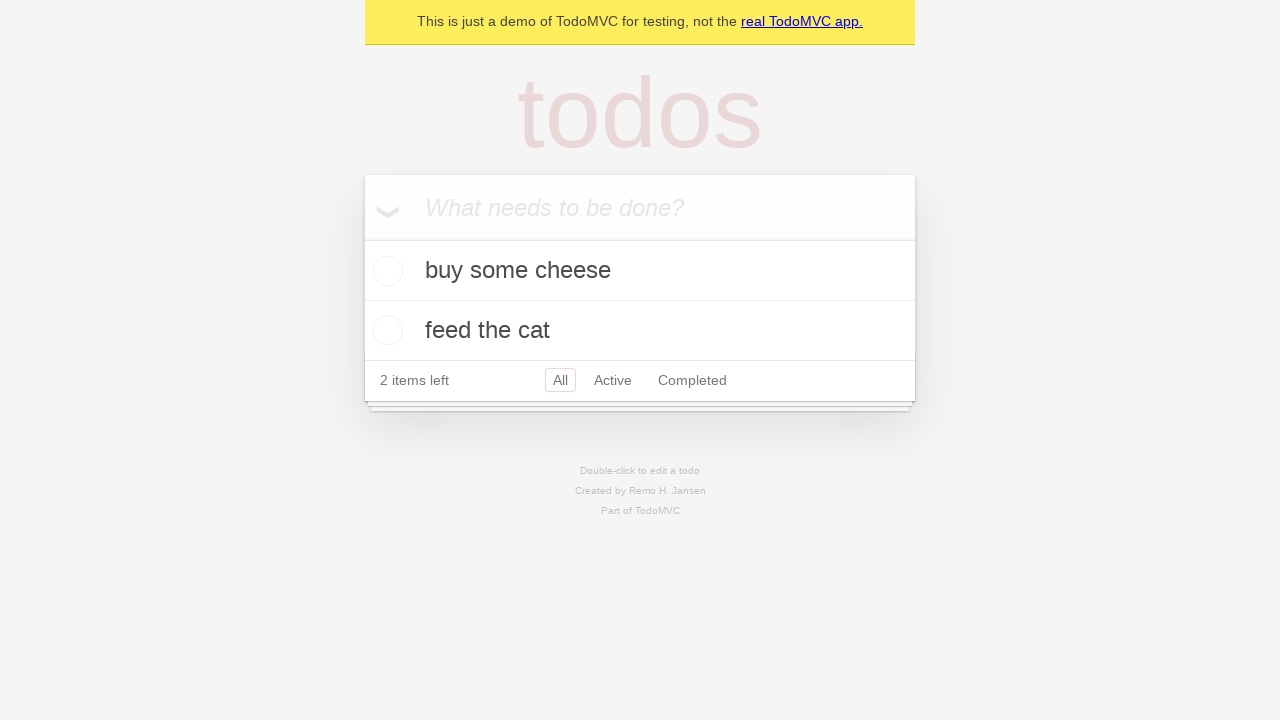

Both todo items are now visible in the list
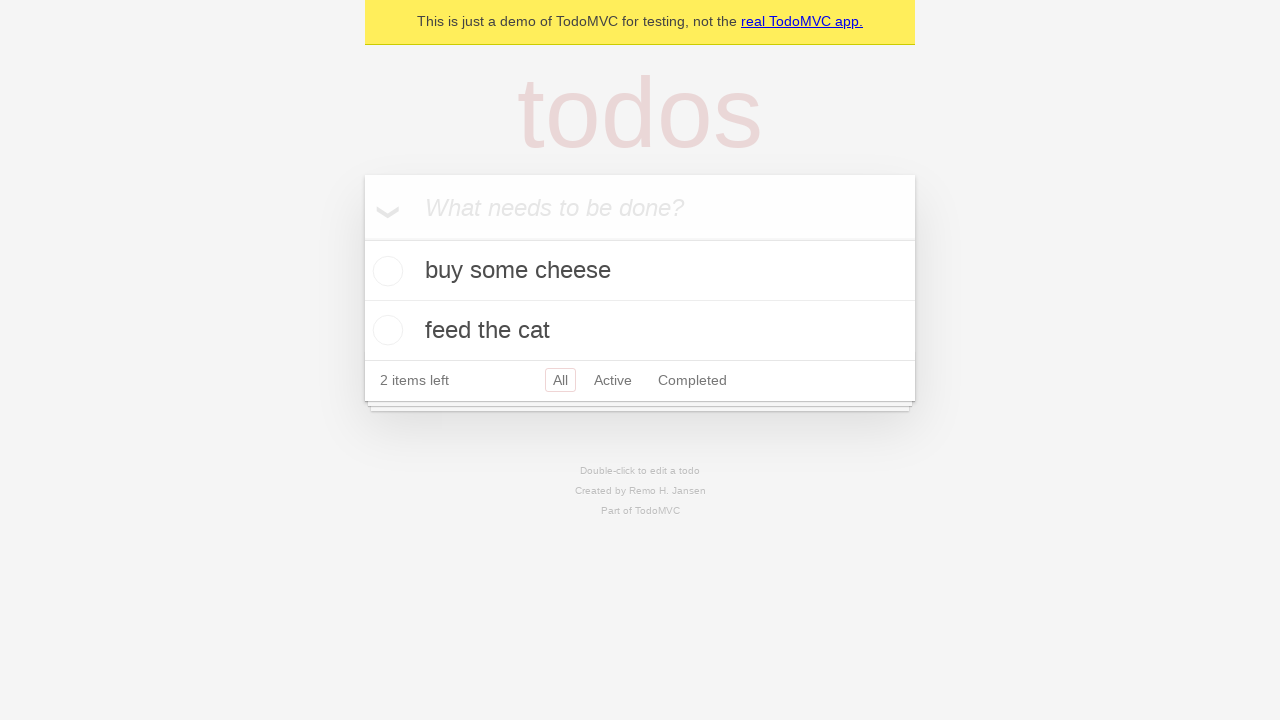

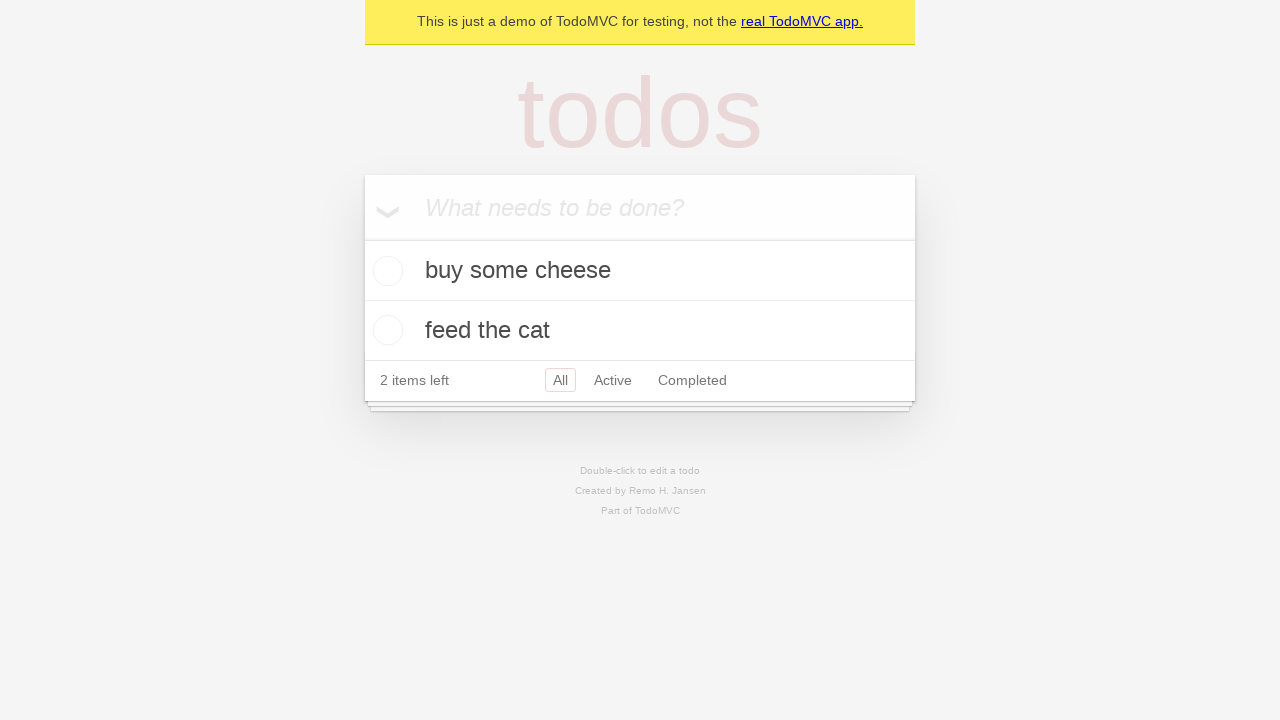